Tests adding an hour value by clicking the add button, opening the modal, and filling in the time/hour field

Starting URL: https://test-a-pet.vercel.app/

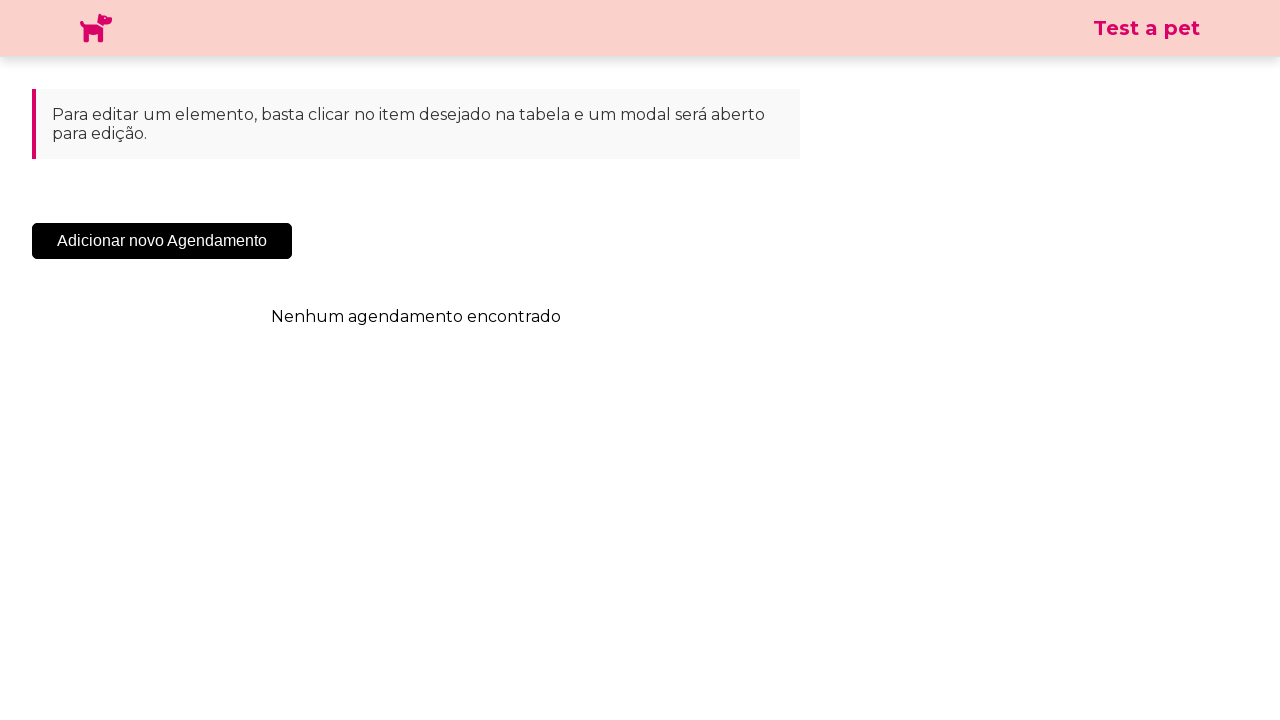

Clicked the 'Add New Appointment' button at (162, 241) on .sc-cHqXqK.kZzwzX
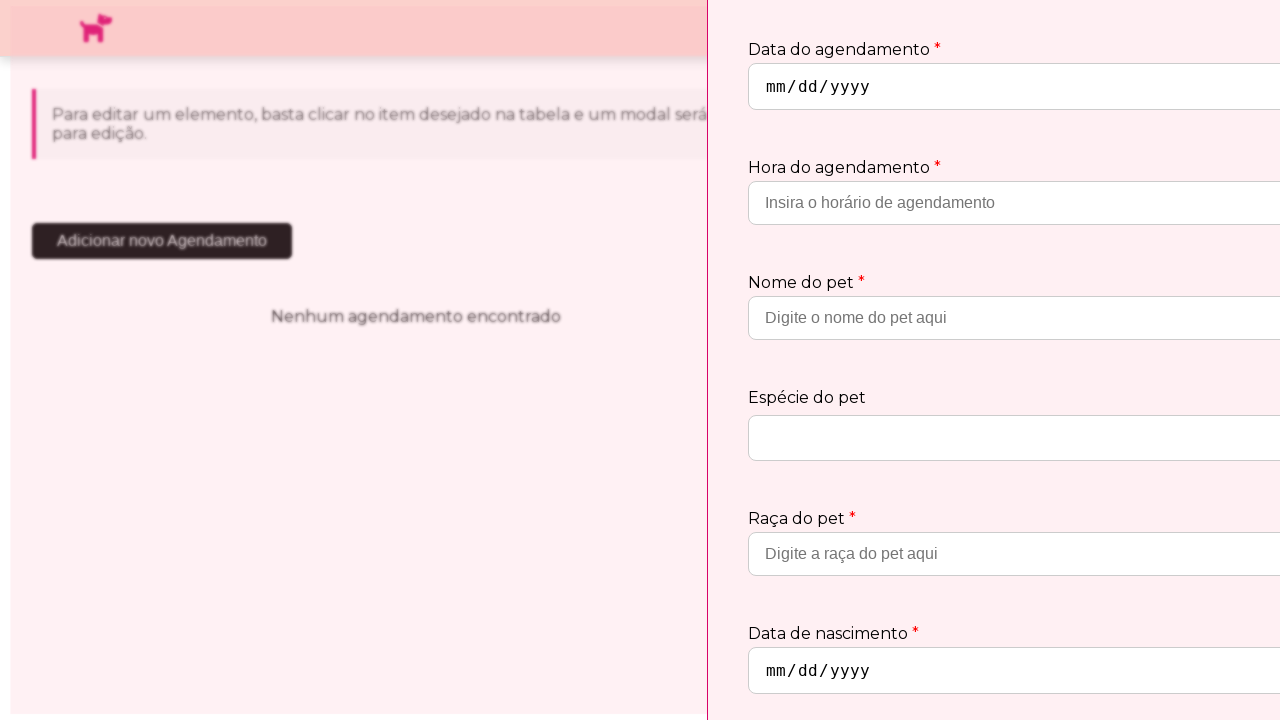

Modal appeared
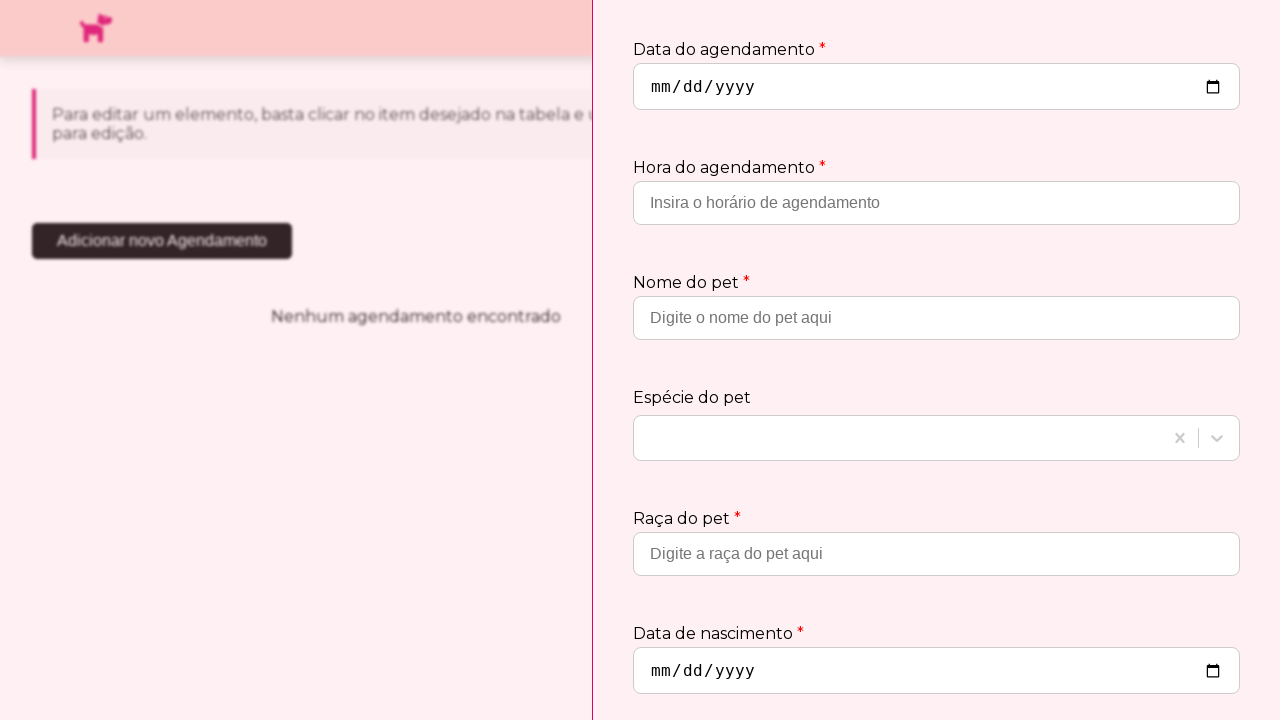

Filled in the hour field with '10:30' on input[type='hour']
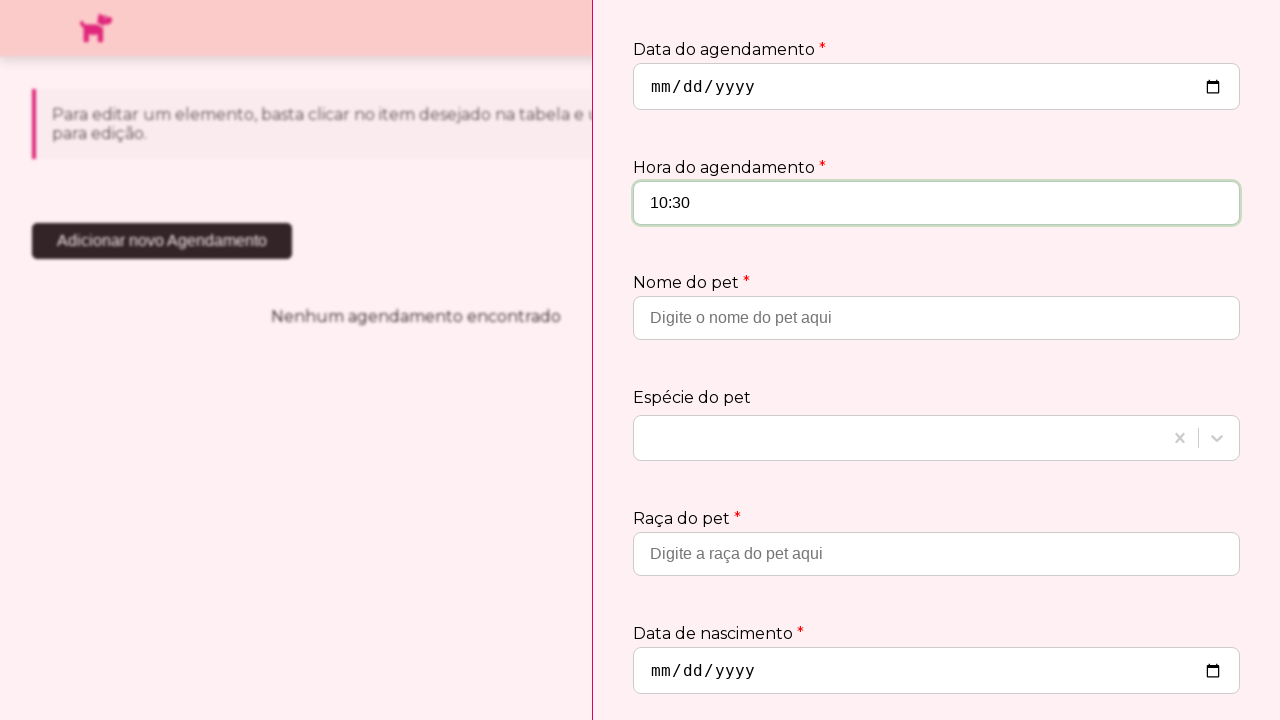

Verified that the hour field contains '10:30'
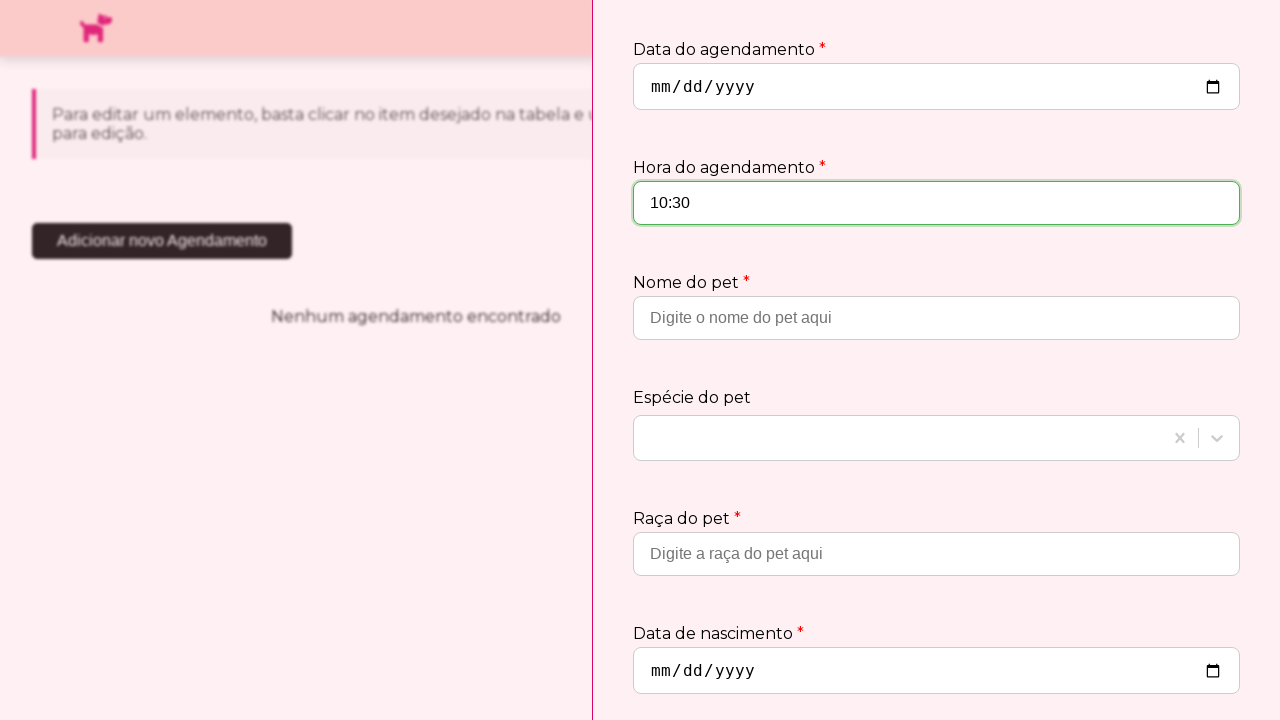

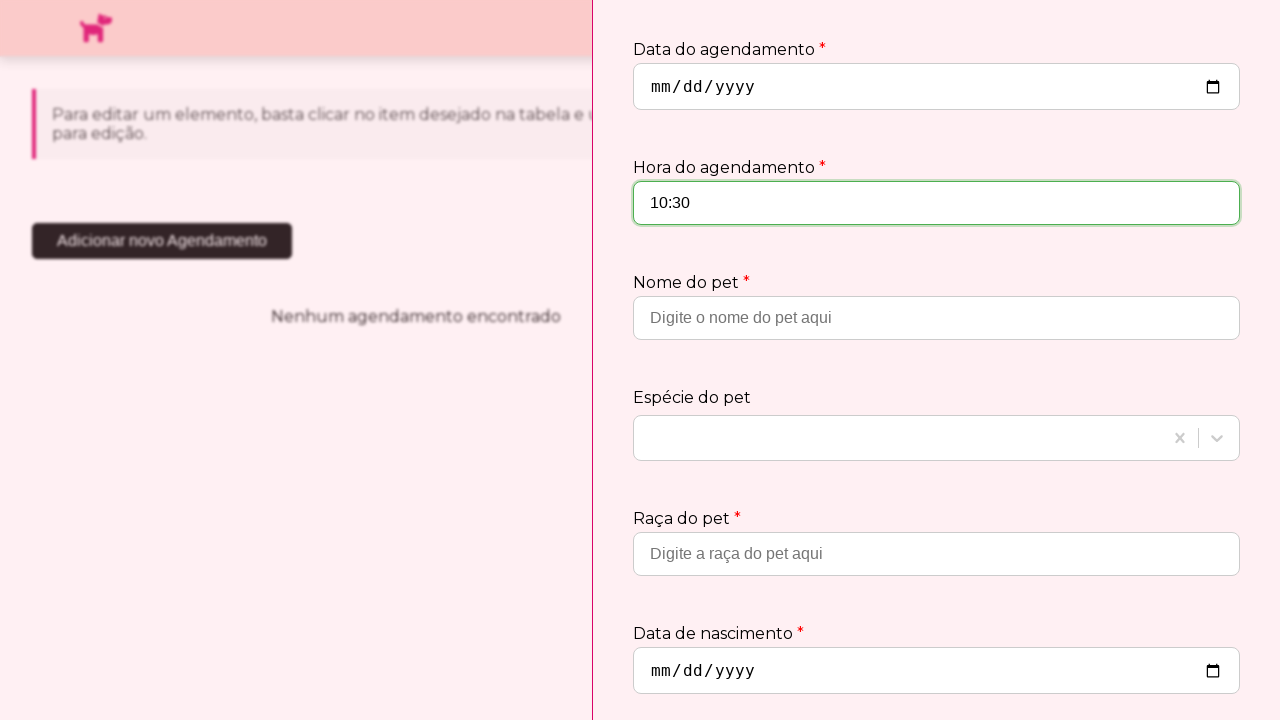